Interacts with a web table by selecting employee checkboxes and retrieving employee information for specific employees

Starting URL: https://selectorshub.com/xpath-practice-page/

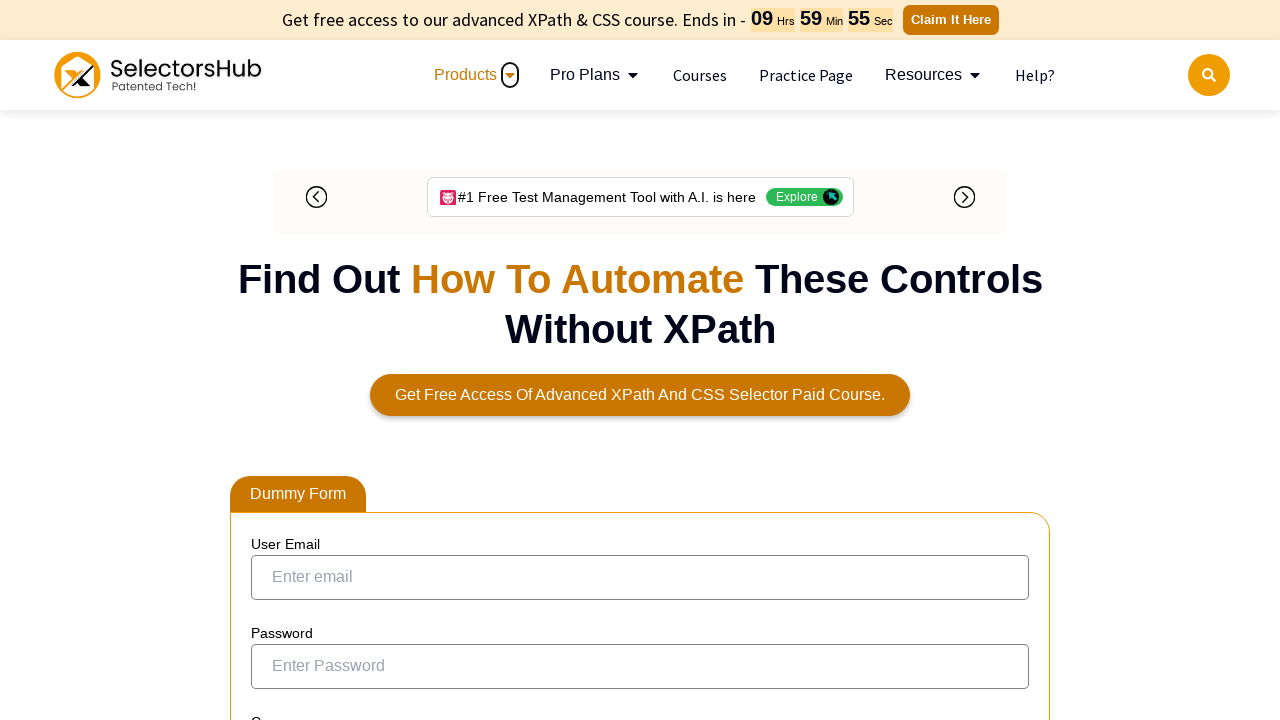

Clicked checkbox for John.Smith employee at (274, 360) on xpath=//a[text()='John.Smith']/parent::td/preceding-sibling::td/input[@type='che
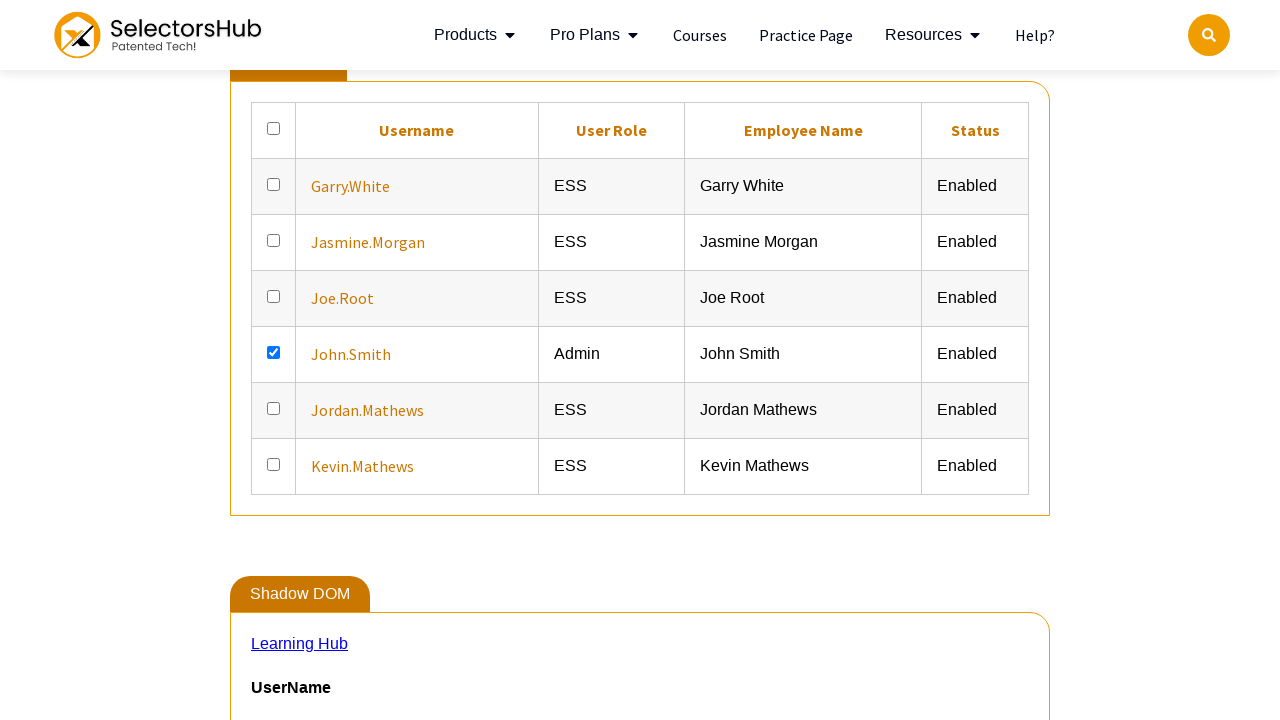

Clicked checkbox for Joe.Root employee at (274, 296) on xpath=//a[text()='Joe.Root']/parent::td/preceding-sibling::td/input[@type='check
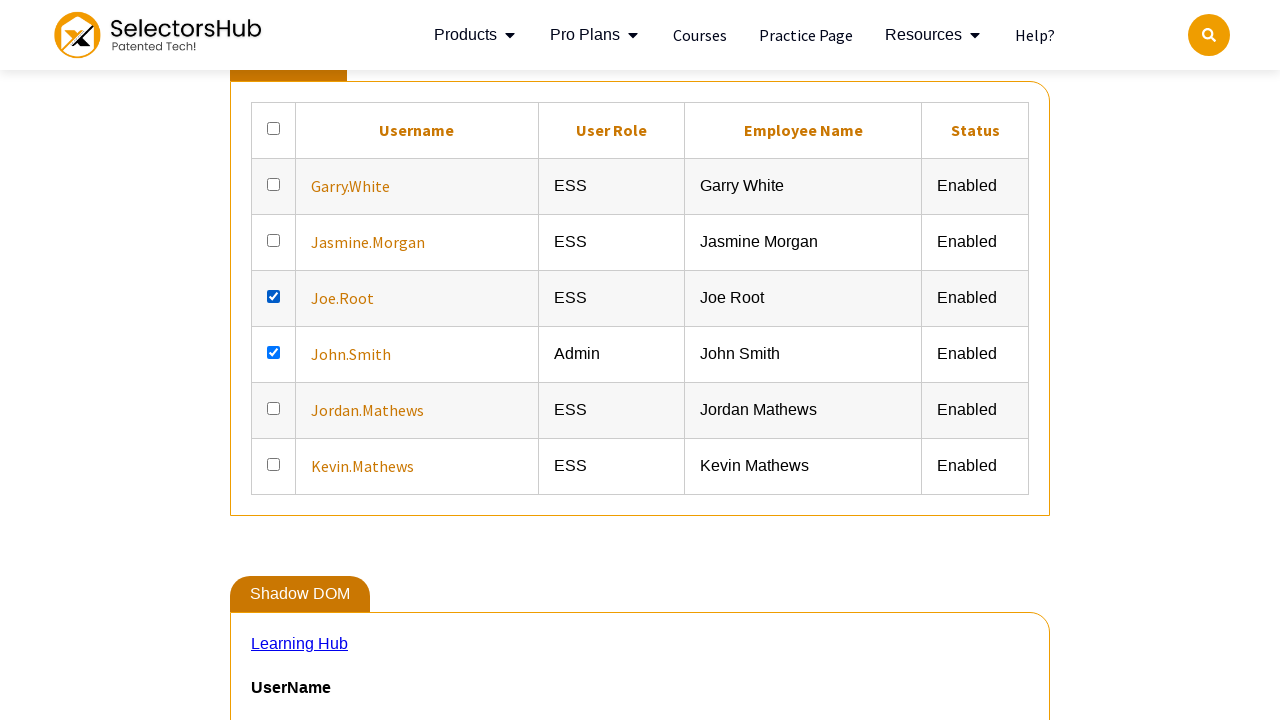

Verified employee information is present for John.Smith
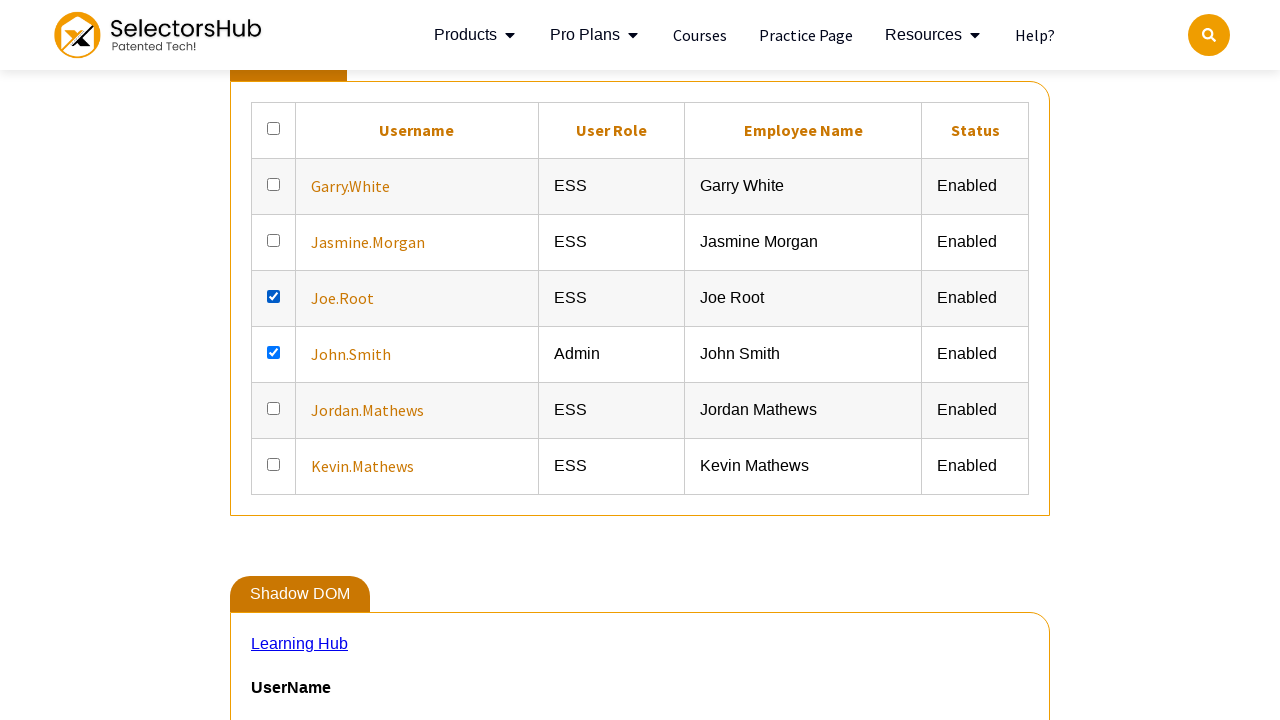

Verified employee information is present for Joe.Root
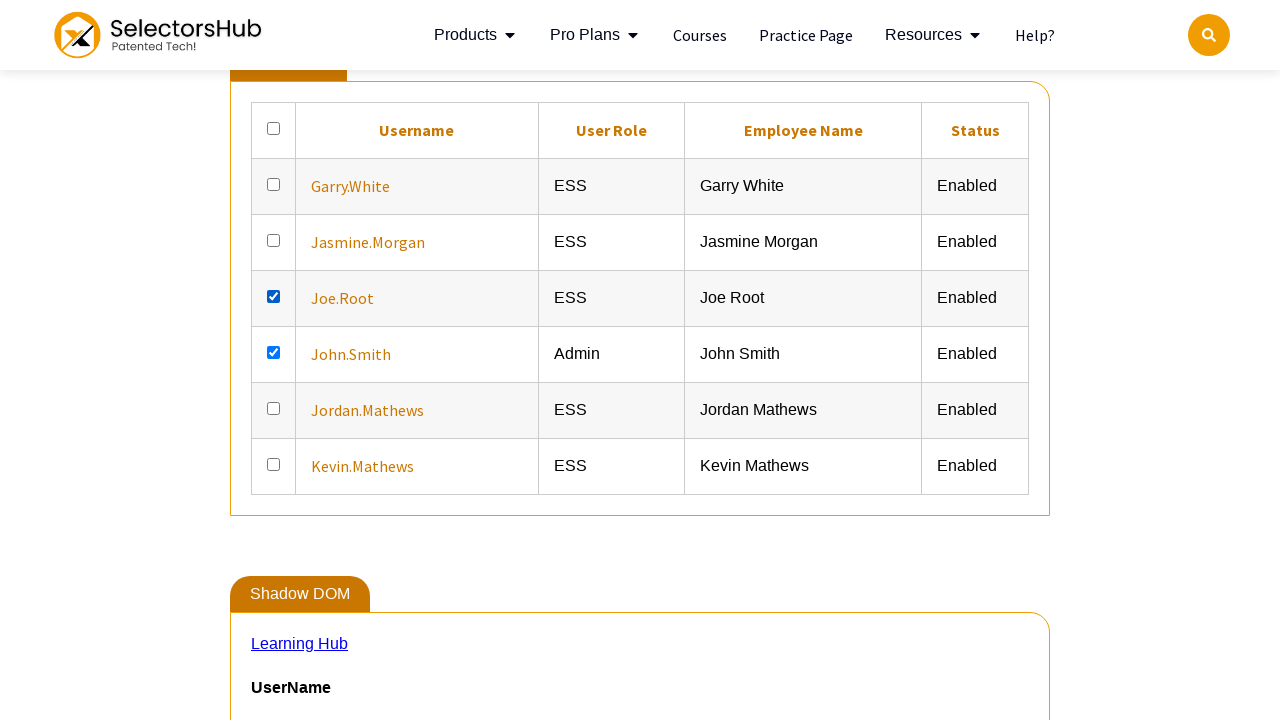

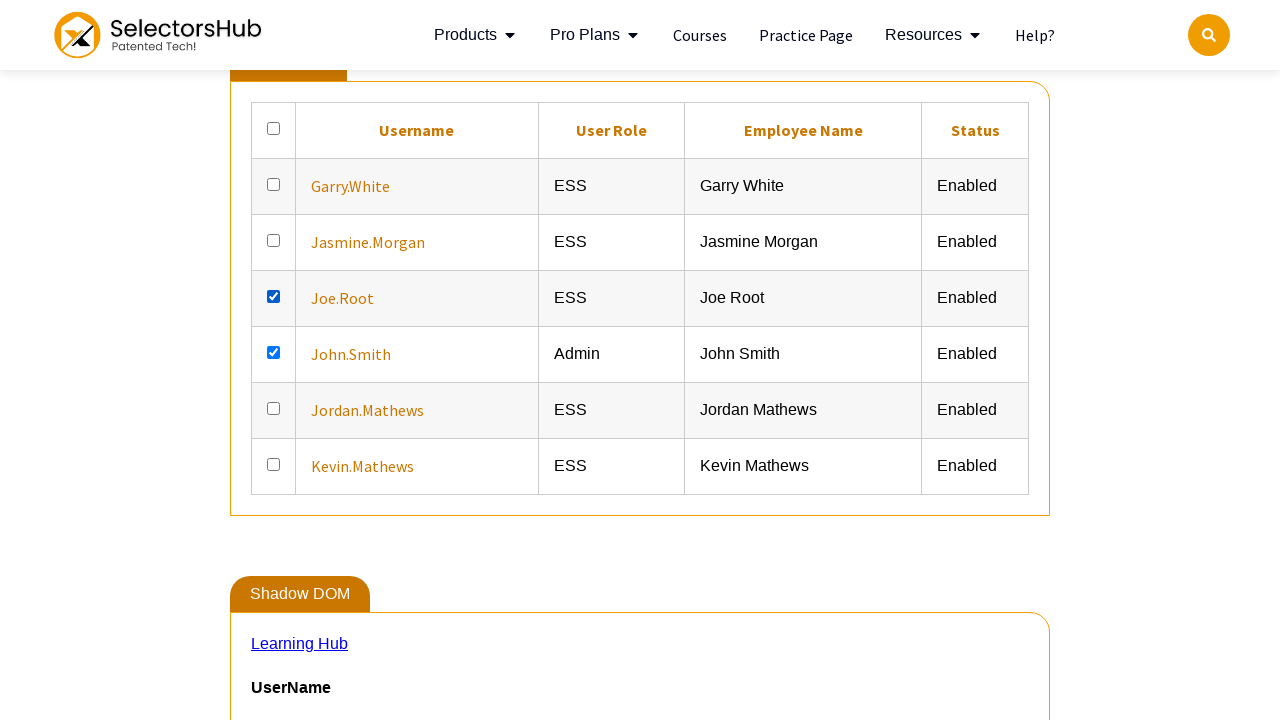